Tests mouse hover functionality by hovering over an element to reveal hidden content and clicking a link.

Starting URL: https://the-internet.herokuapp.com

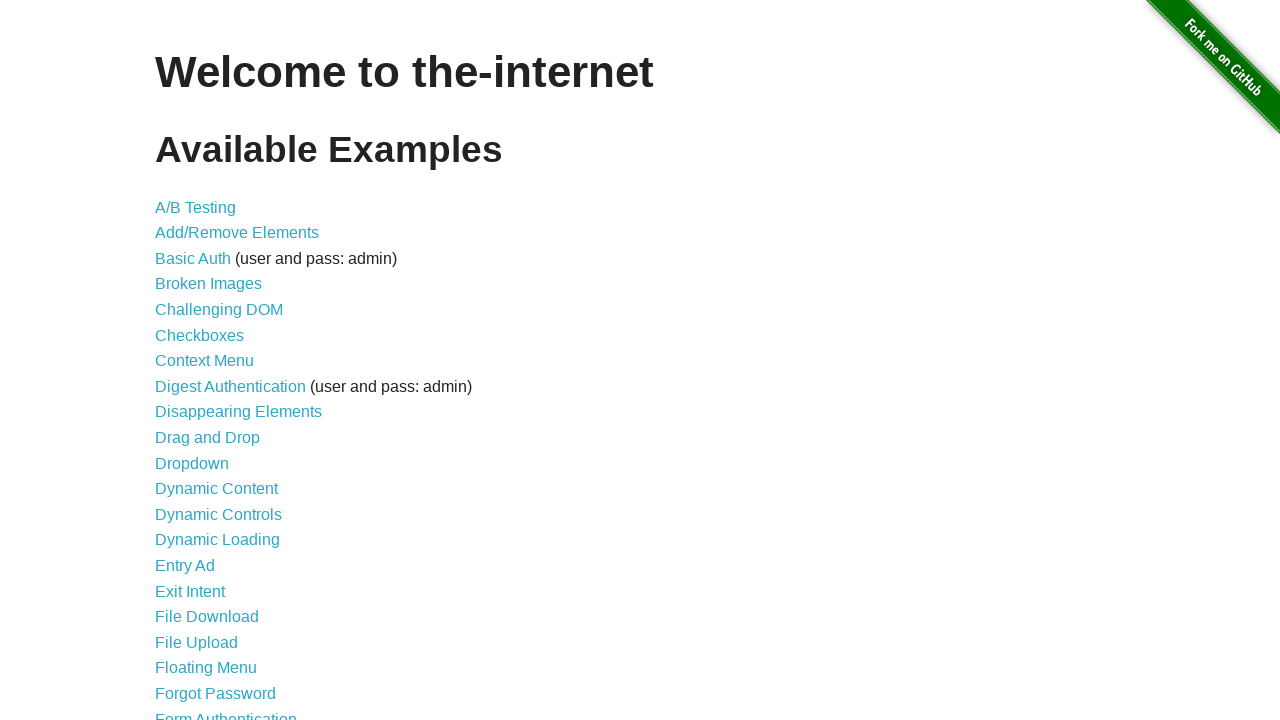

Clicked on Hovers link at (180, 360) on xpath=//a[contains(normalize-space(),'Hovers')]
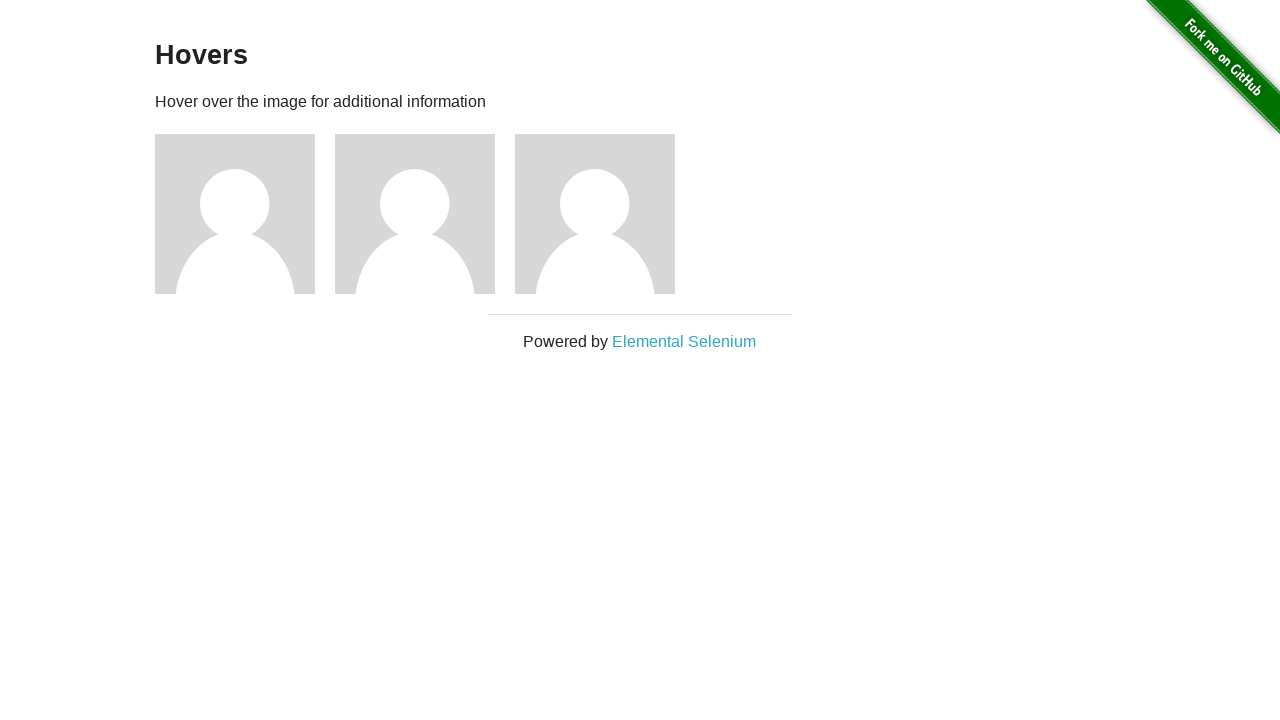

Hover elements loaded and visible
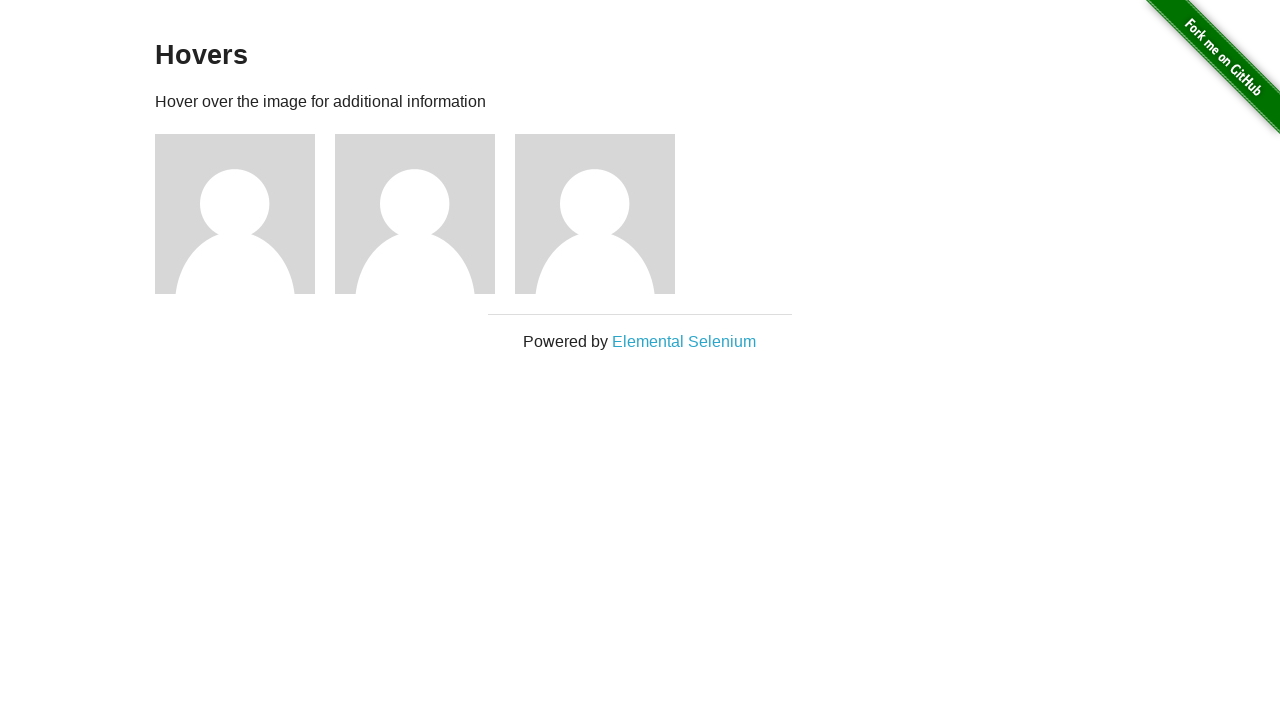

Hovered over the first image element to reveal hidden content at (245, 214) on div.example>div:first-of-type
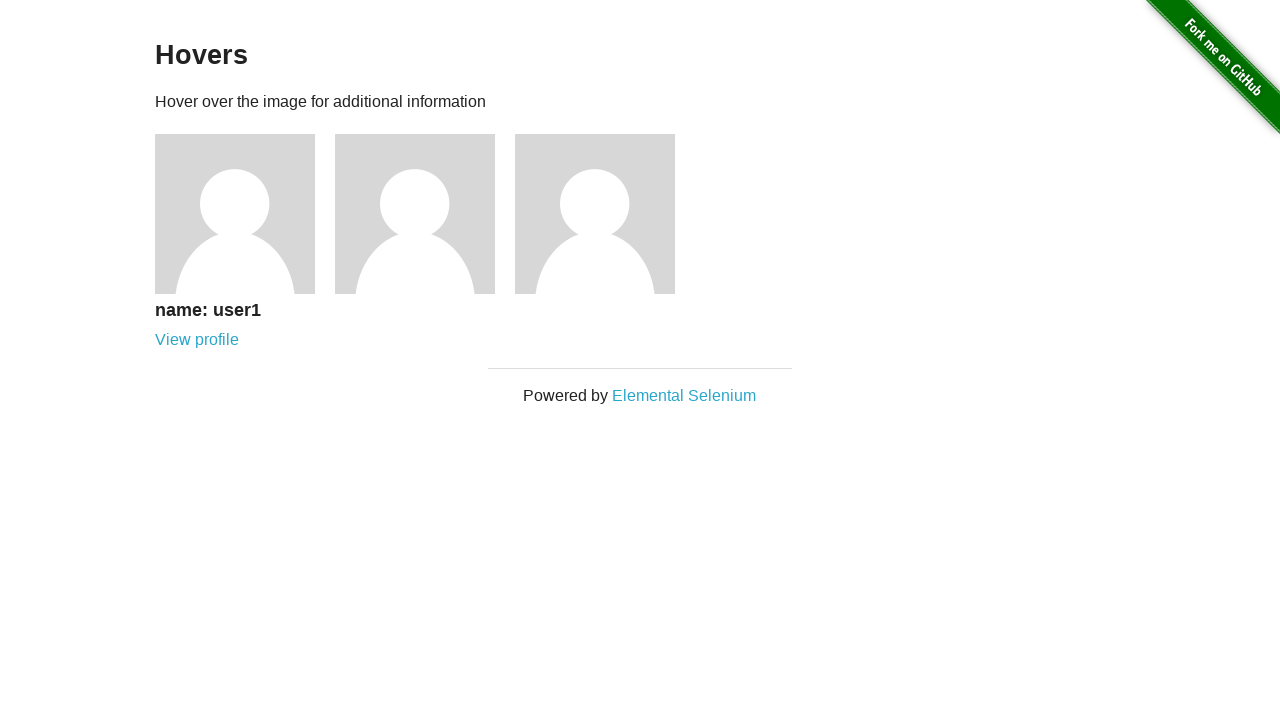

Clicked on the revealed link at (197, 340) on .figcaption>h5+a[href$='1']
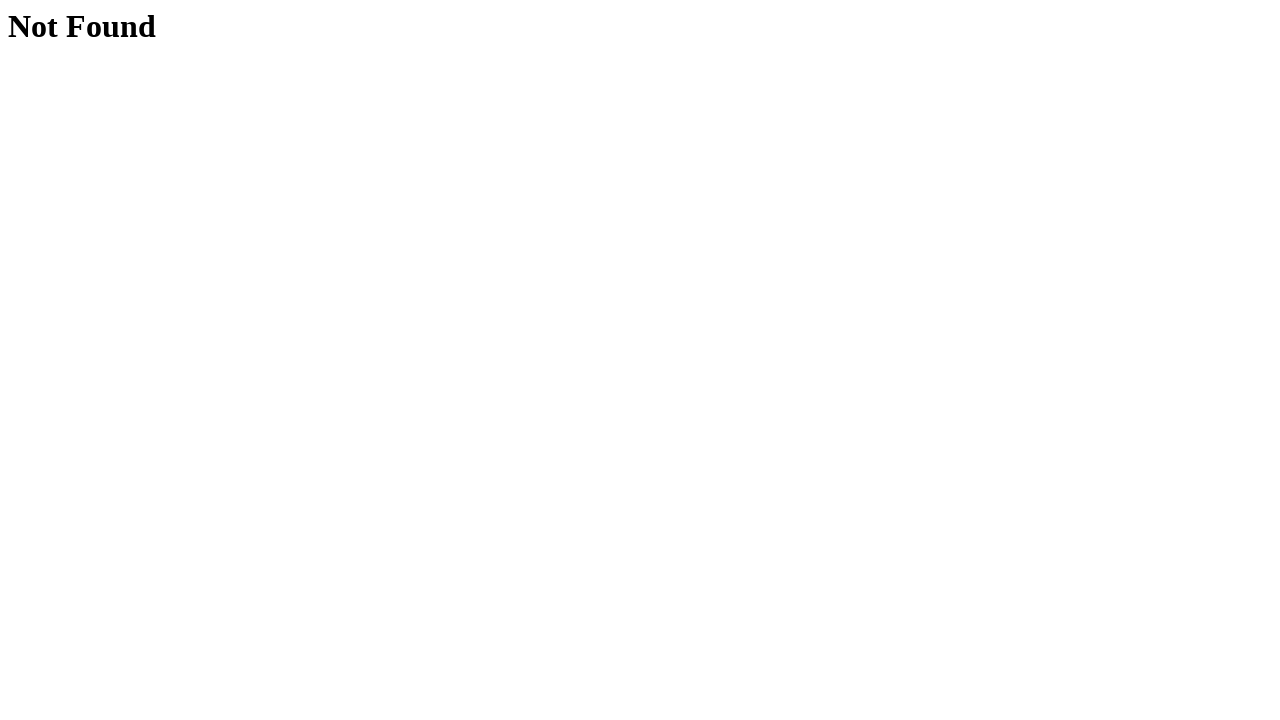

Verified 'Not Found' page is displayed
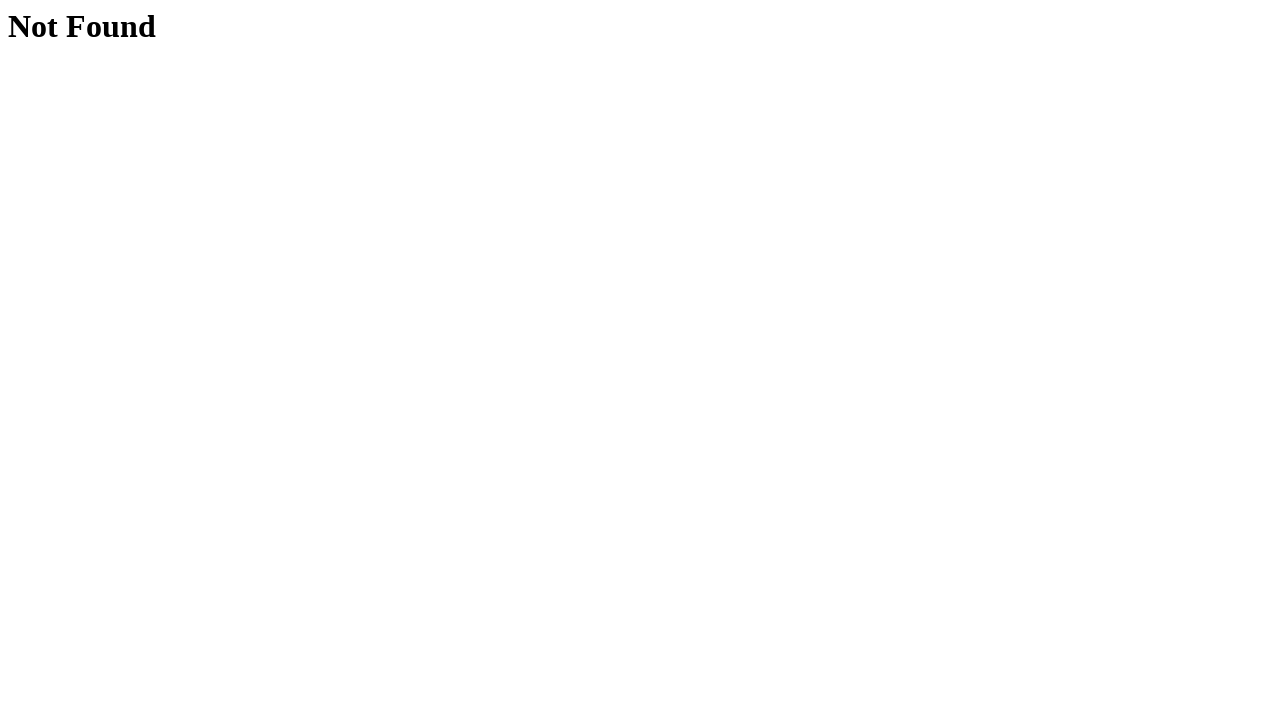

Navigated back one page
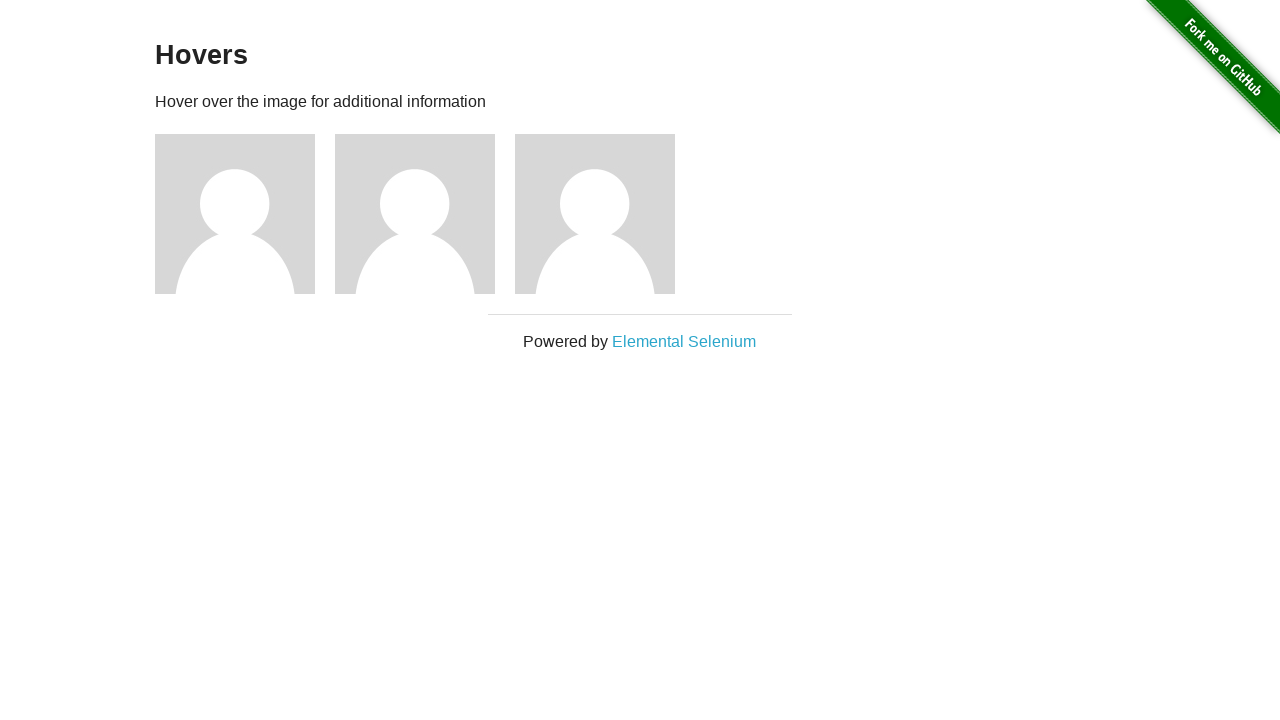

Navigated back to home page
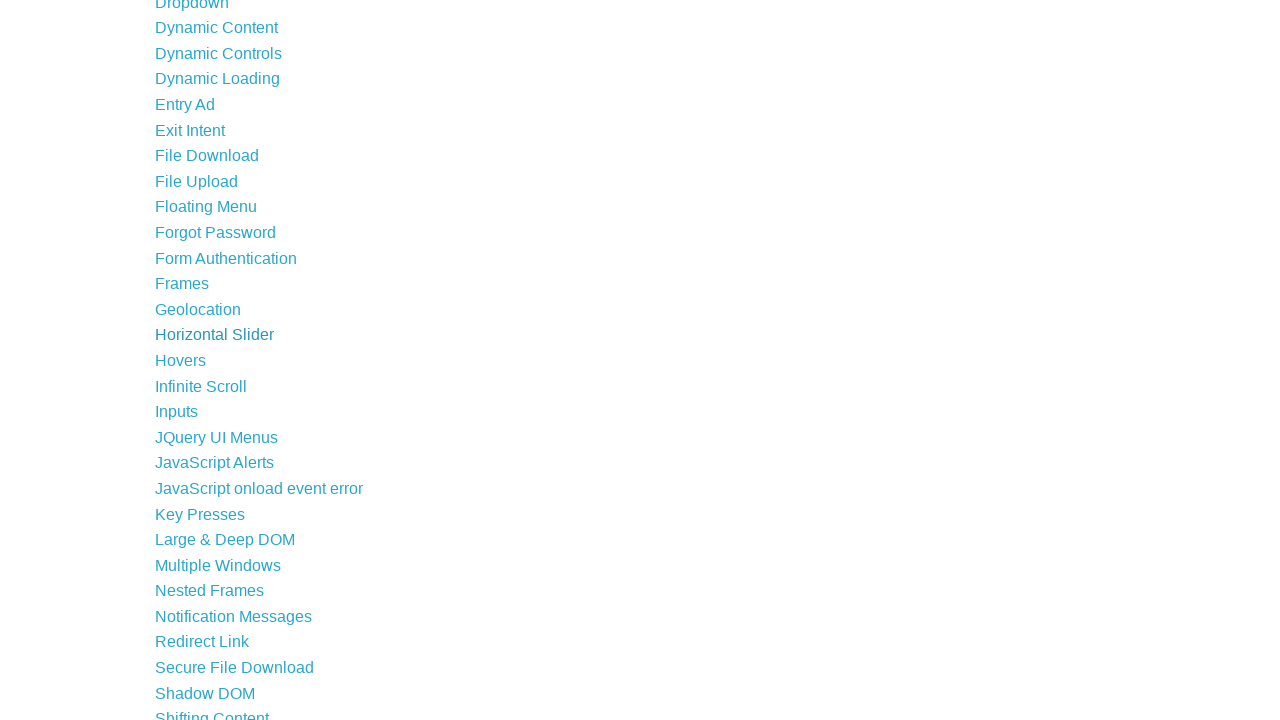

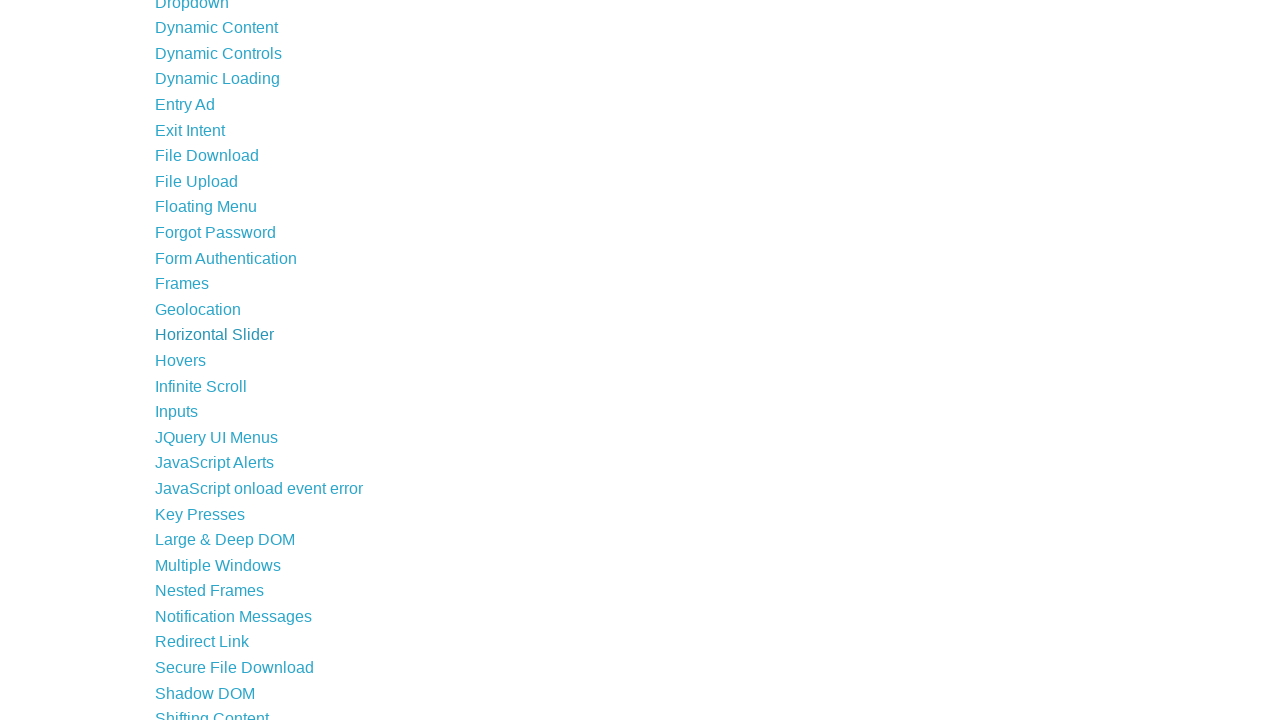